Tests geolocation functionality by clicking a button to get coordinates and waiting for the coordinates element to become visible. The original test overrides geolocation via DevTools, but the core browser interaction is clicking the button and verifying coordinates appear.

Starting URL: https://bonigarcia.dev/selenium-webdriver-java/geolocation.html

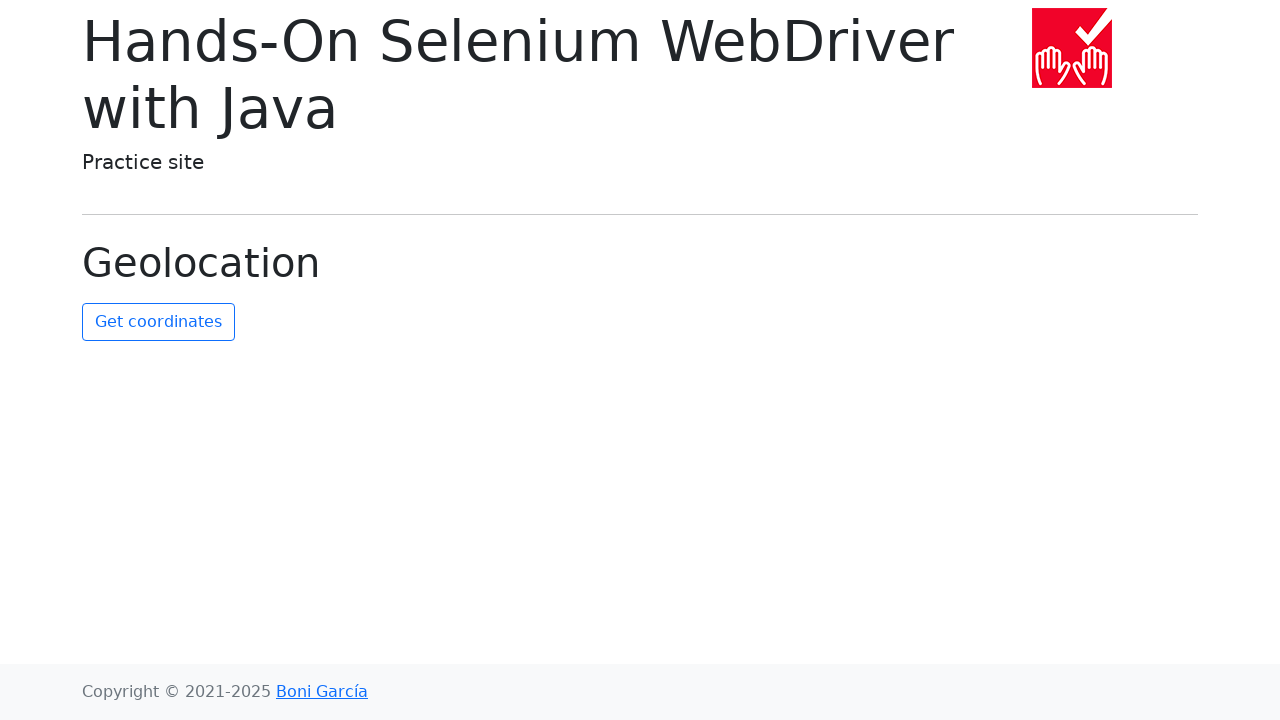

Set geolocation override to Eiffel Tower coordinates (48.8584, 2.2945)
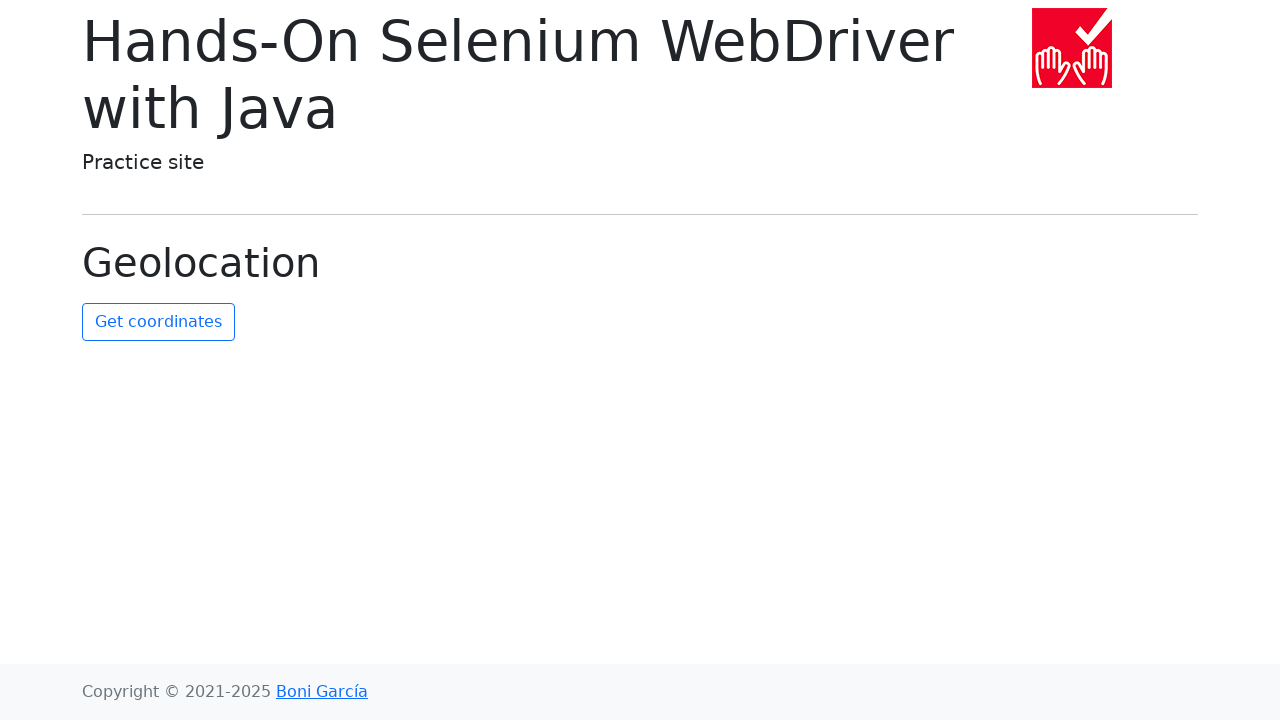

Granted geolocation permission to the page
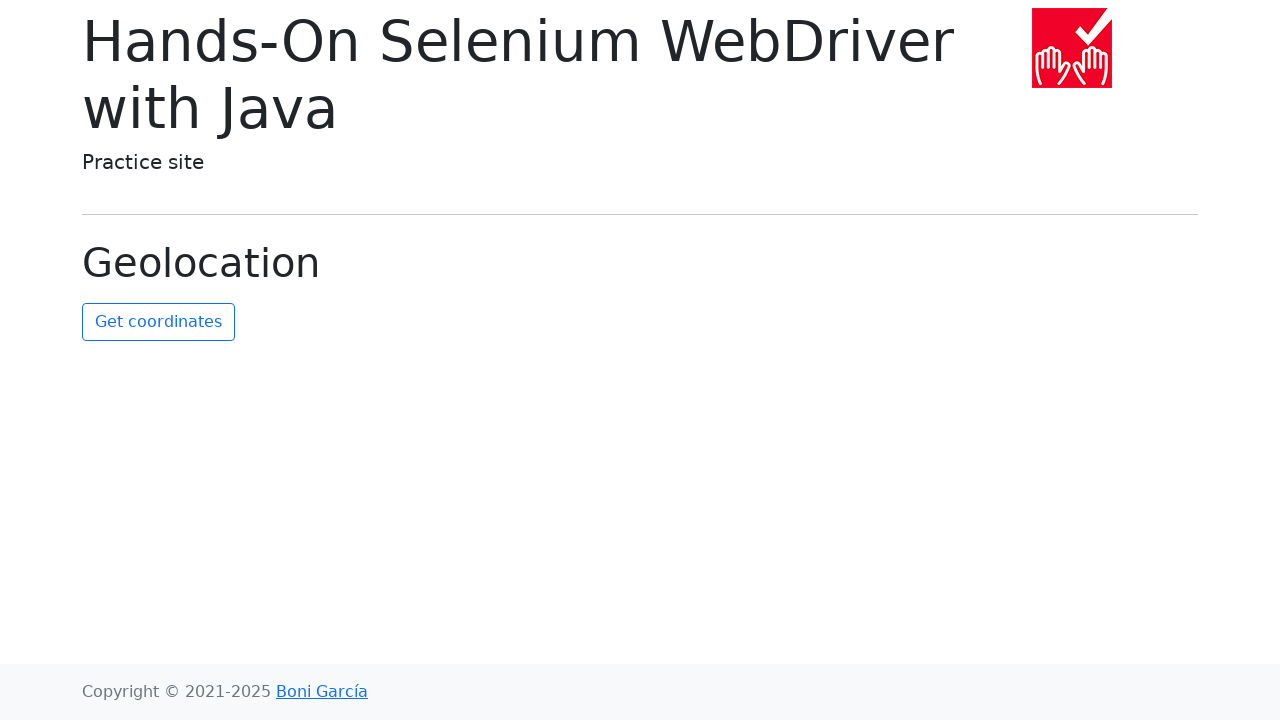

Clicked the 'Get Coordinates' button at (158, 322) on #get-coordinates
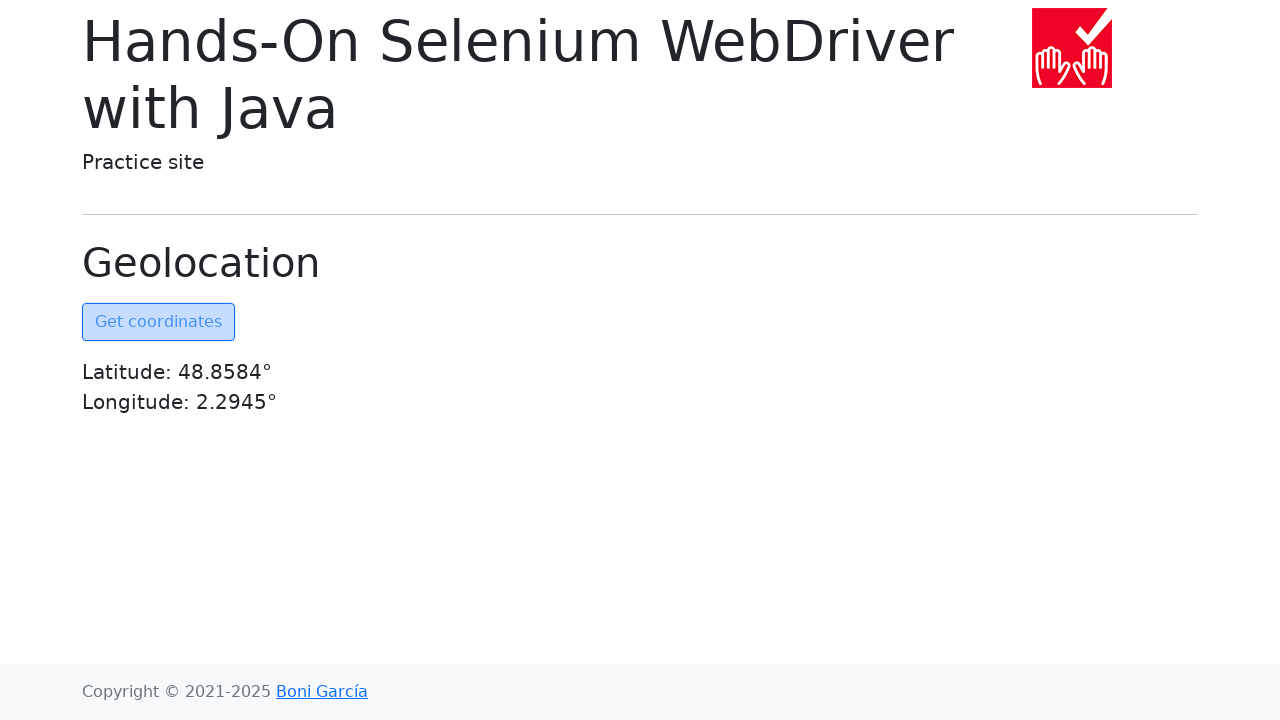

Coordinates element became visible with geolocation data
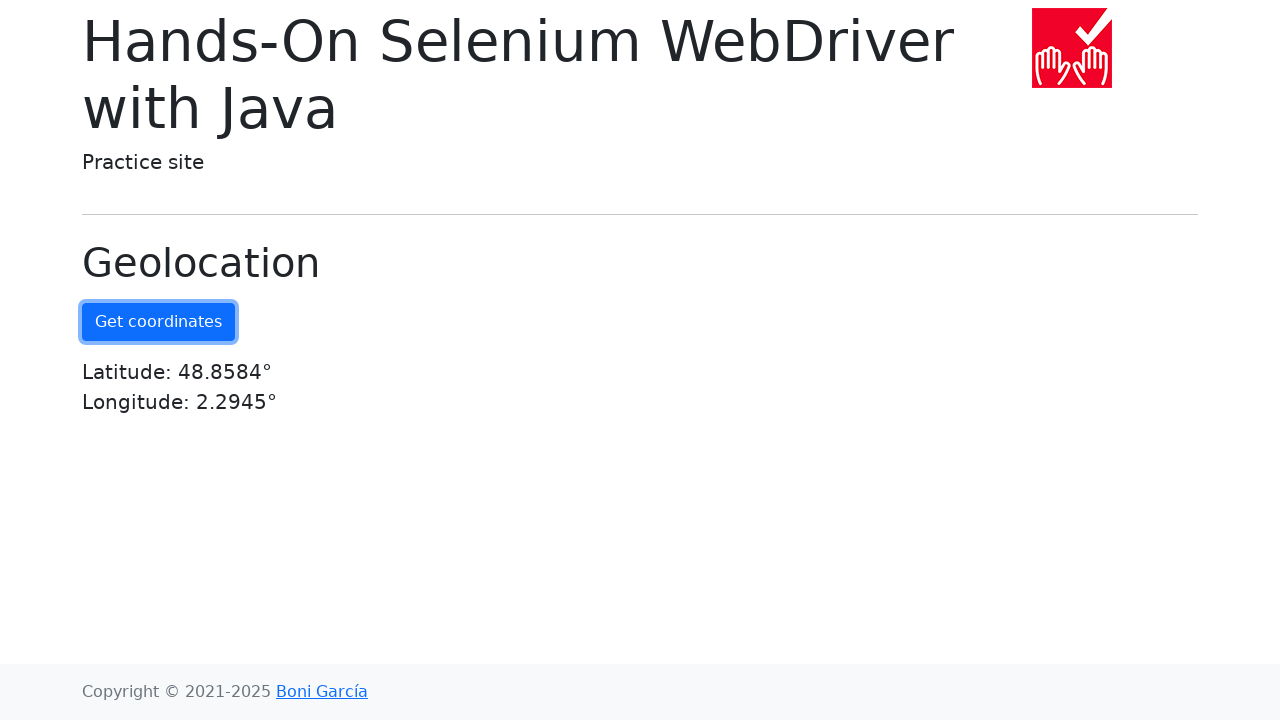

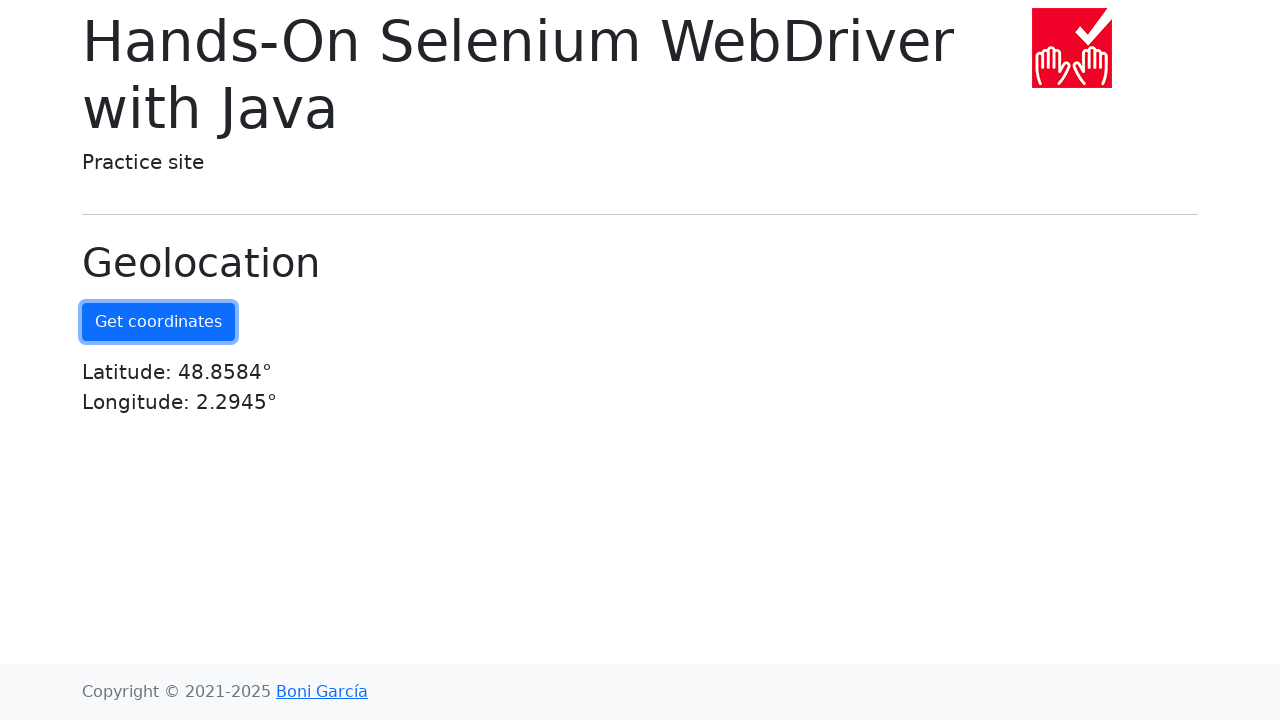